Tests that searching for a non-existent product displays an appropriate "no results" message

Starting URL: https://rahulshettyacademy.com/seleniumPractise/#/

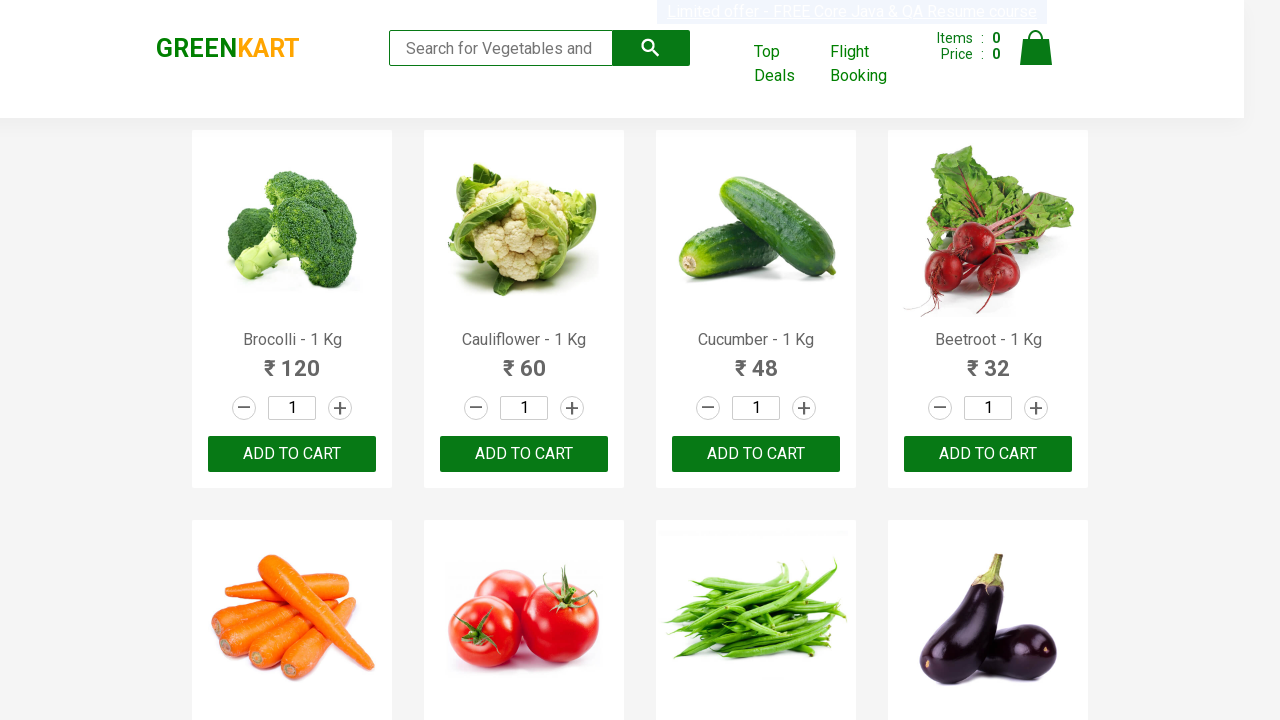

Filled search field with 'Nothing' on .search-keyword
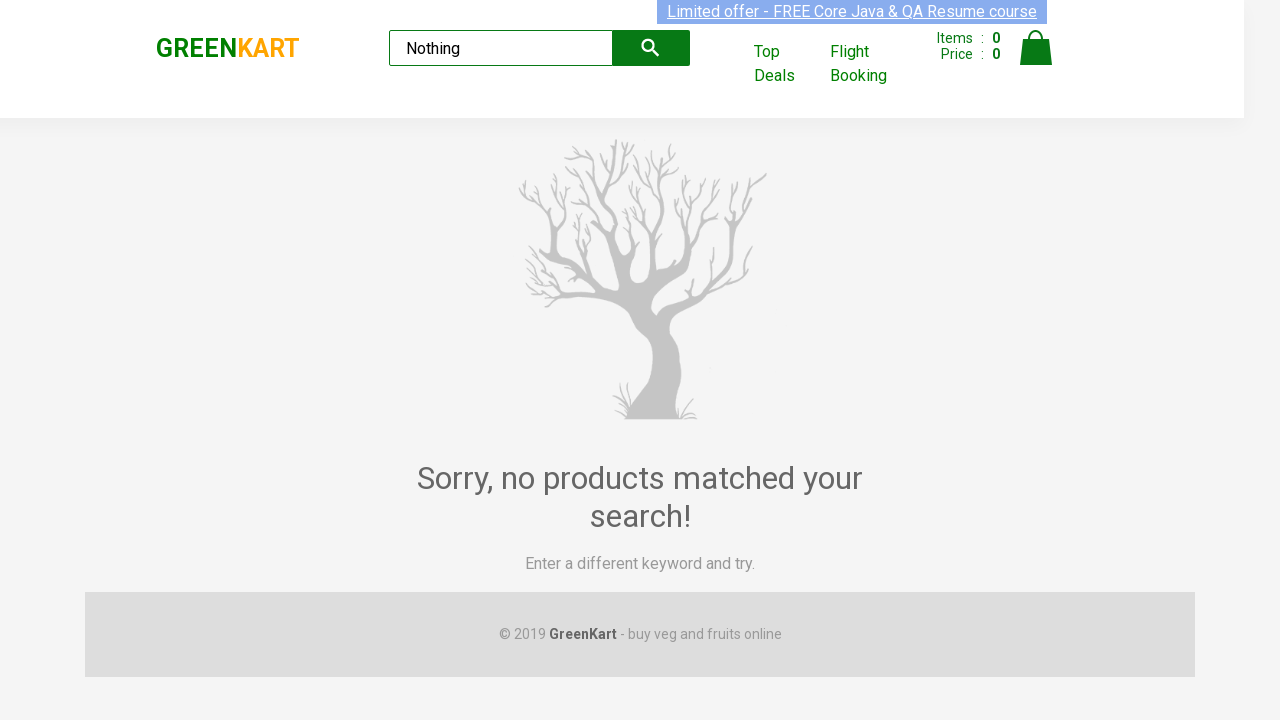

No results message appeared
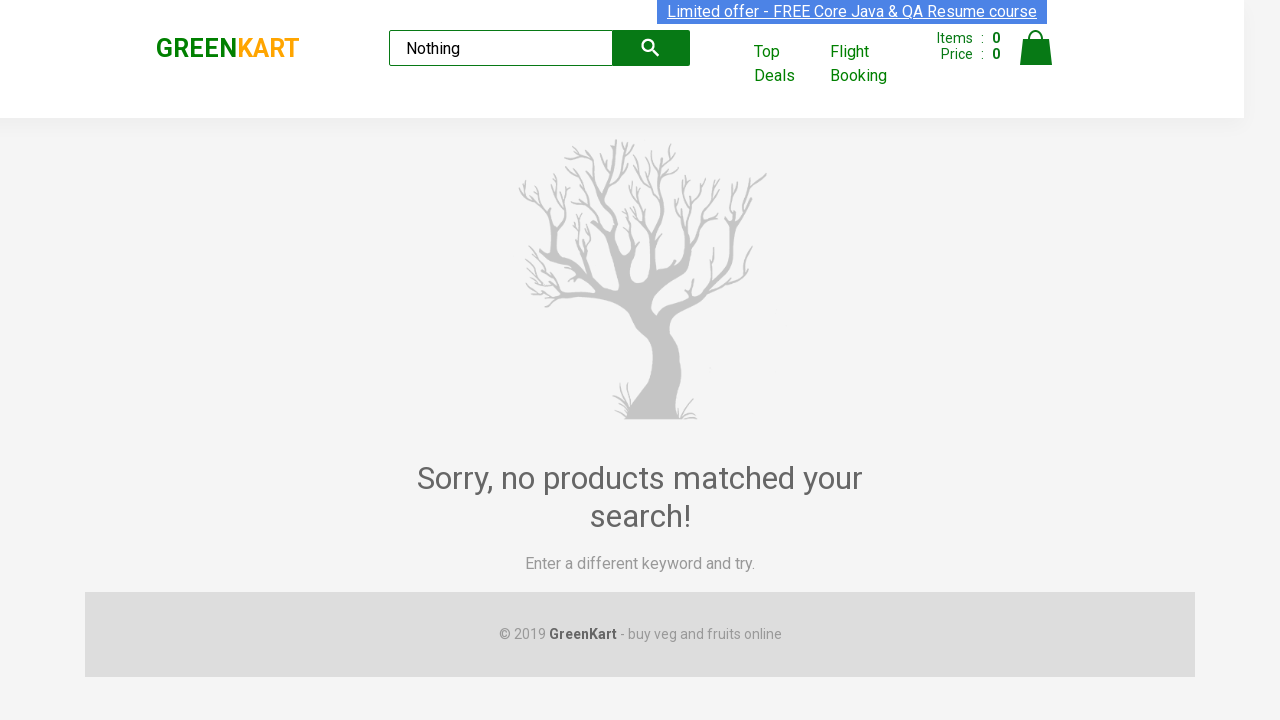

Verified 'Sorry, no products matched your search!' message is displayed
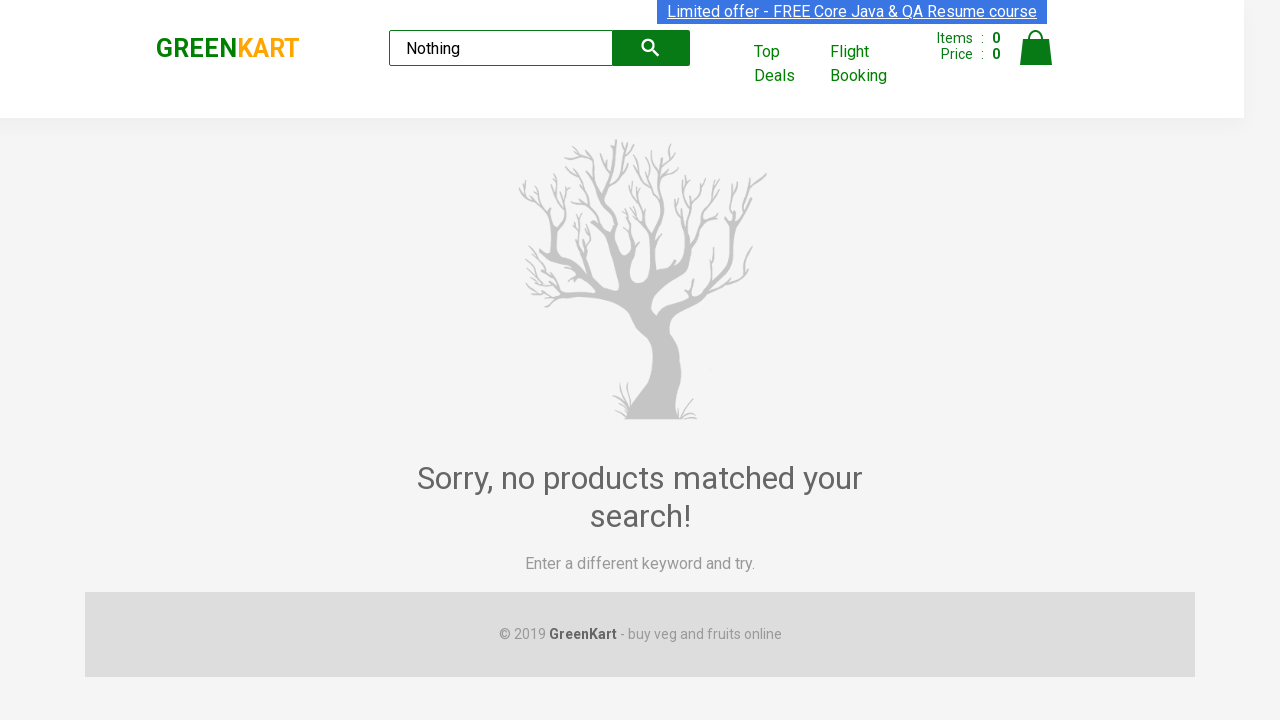

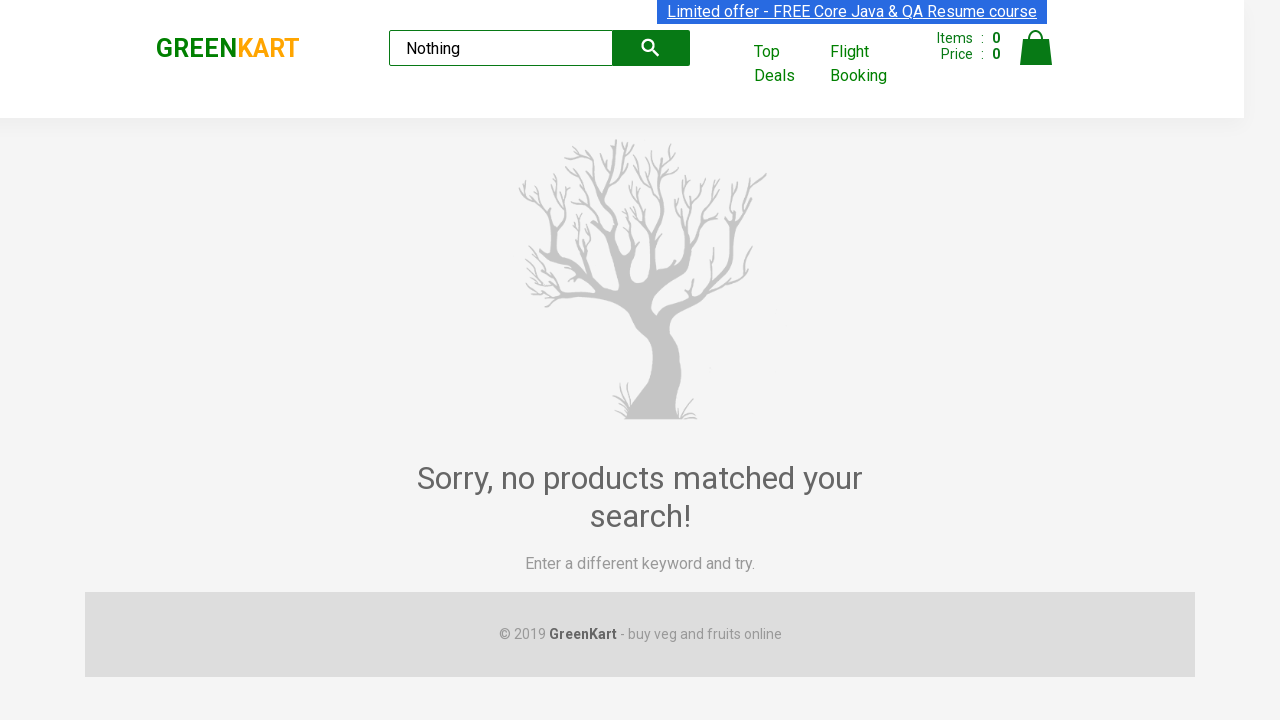